Tests the contact form by clicking Contact Us and filling out the form with name, email and message

Starting URL: https://crio-qkart-frontend-qa.vercel.app

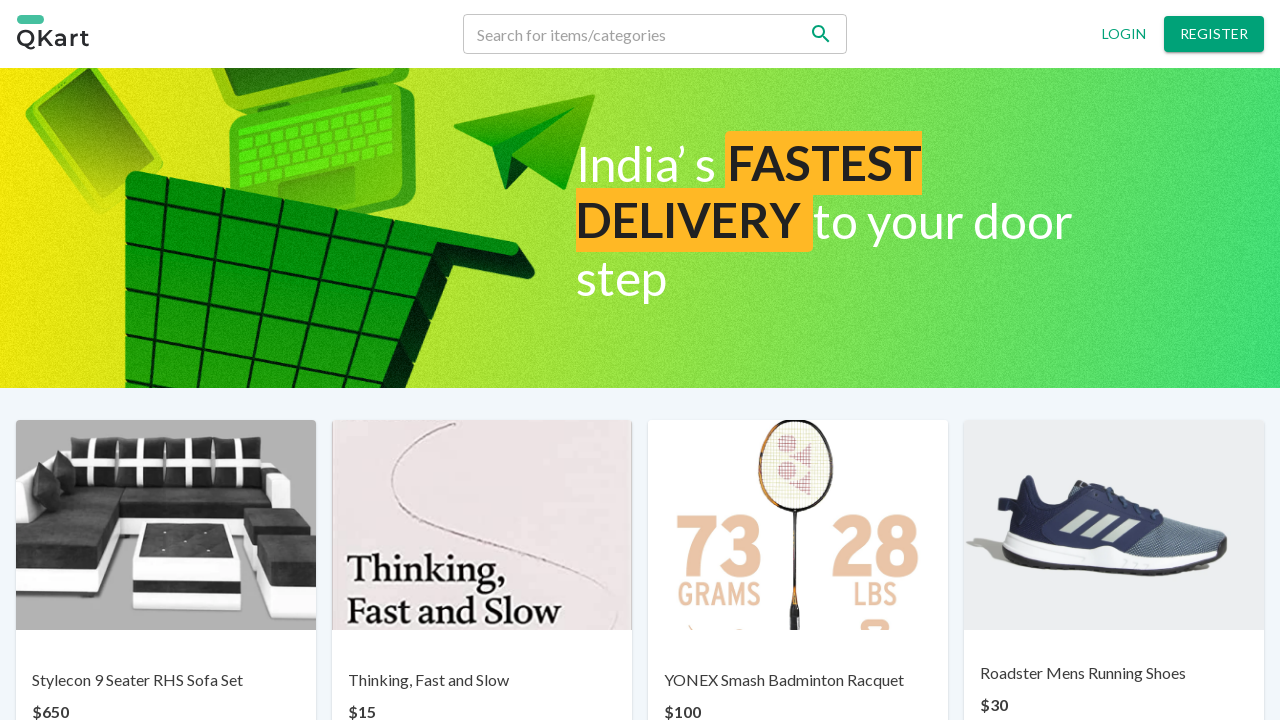

Clicked Contact Us link at (670, 667) on xpath=//p[text()='Contact us']
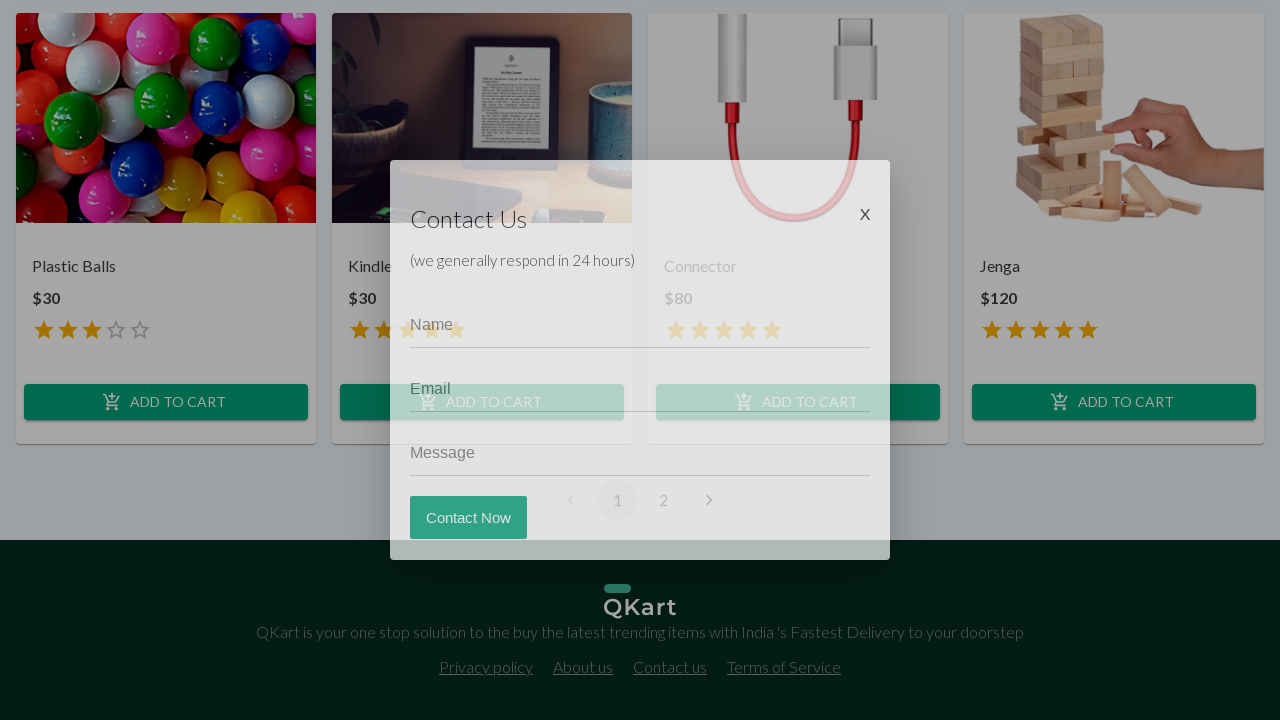

Filled name field with 'John Doe' on ((//button[text()=' Contact Now']//preceding::input[1])//preceding::input[1])//p
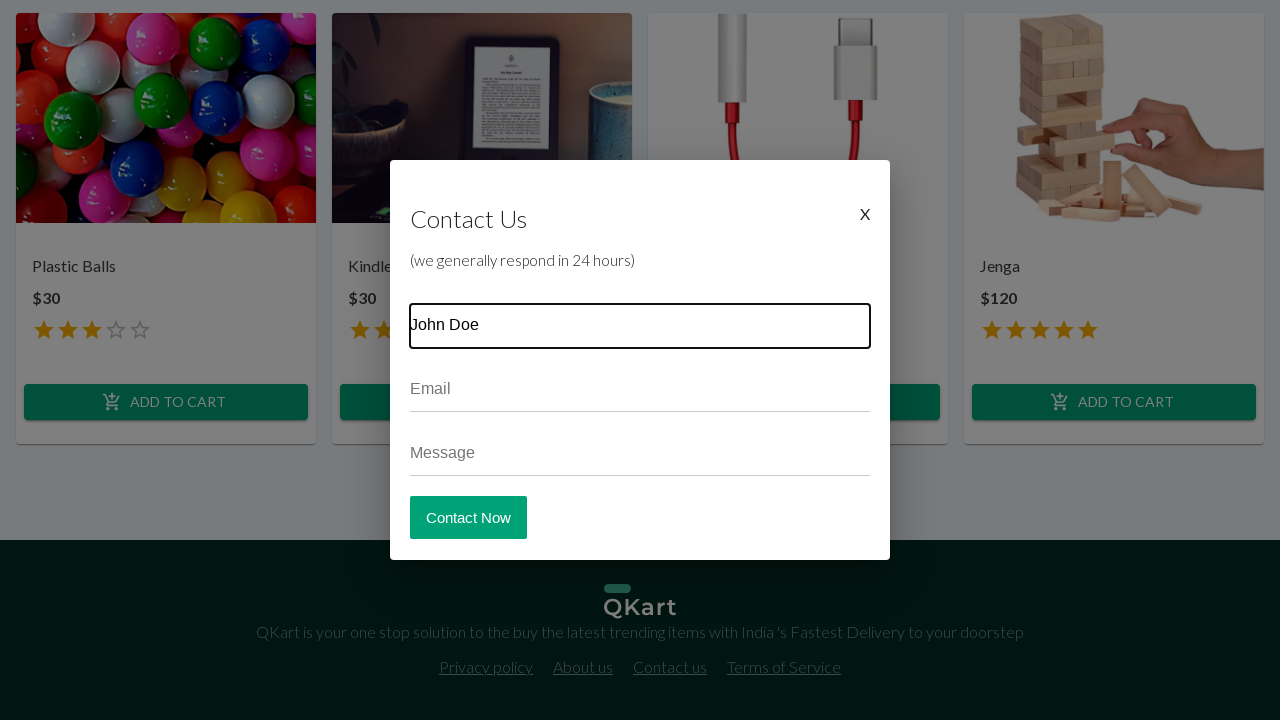

Filled email field with 'johndoe@example.com' on (//button[text()=' Contact Now']//preceding::input[1])//preceding::input[1]
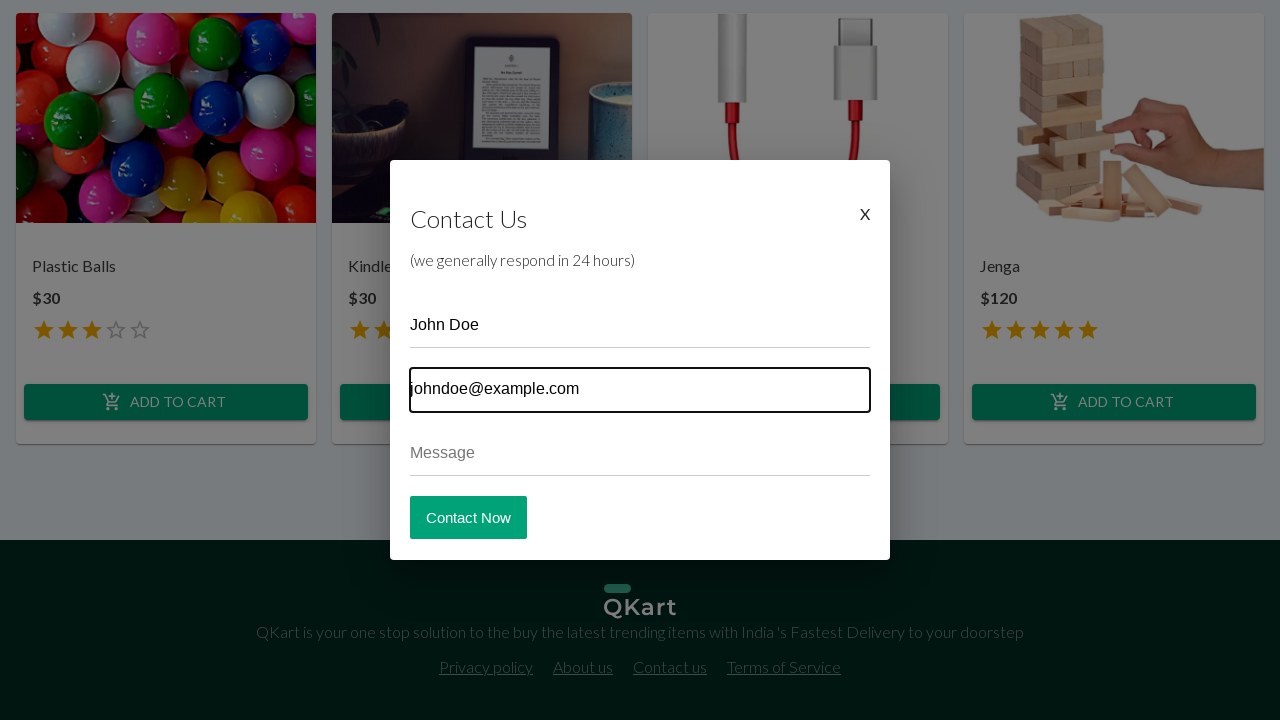

Filled message field with test message on //button[text()=' Contact Now']//preceding::input[1]
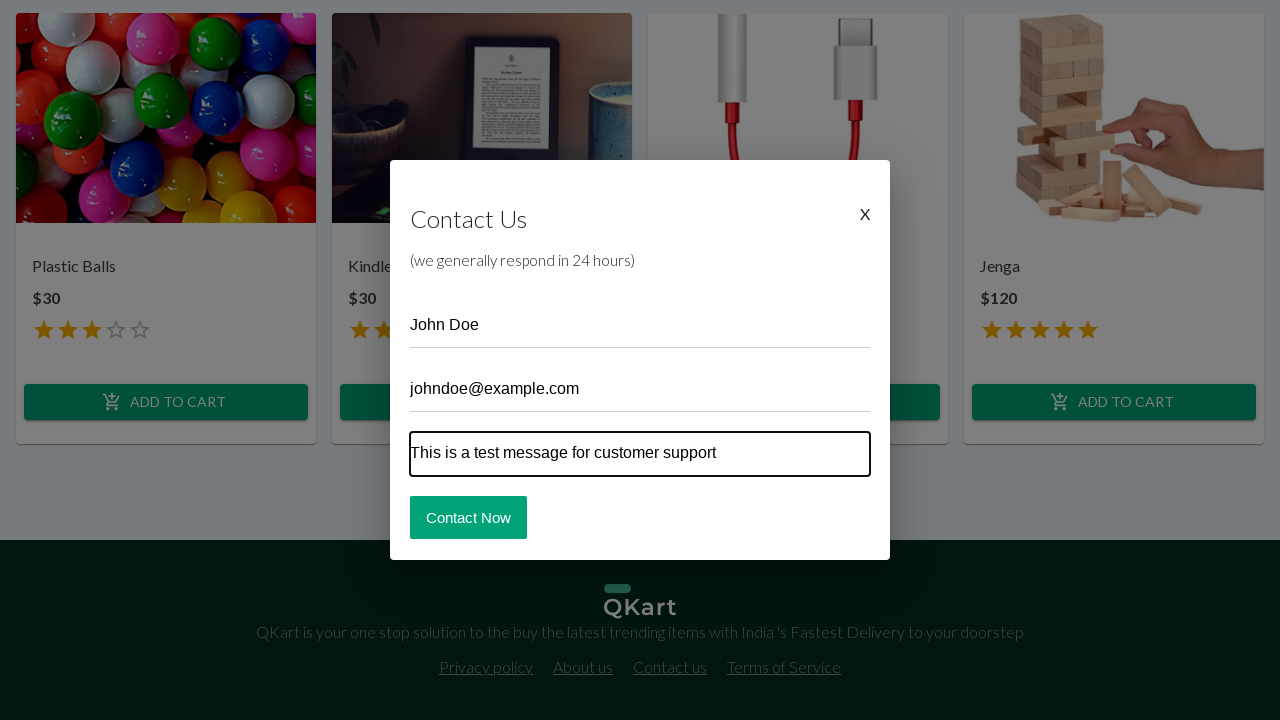

Clicked Contact Now button to submit form at (468, 517) on xpath=//button[text()=' Contact Now']
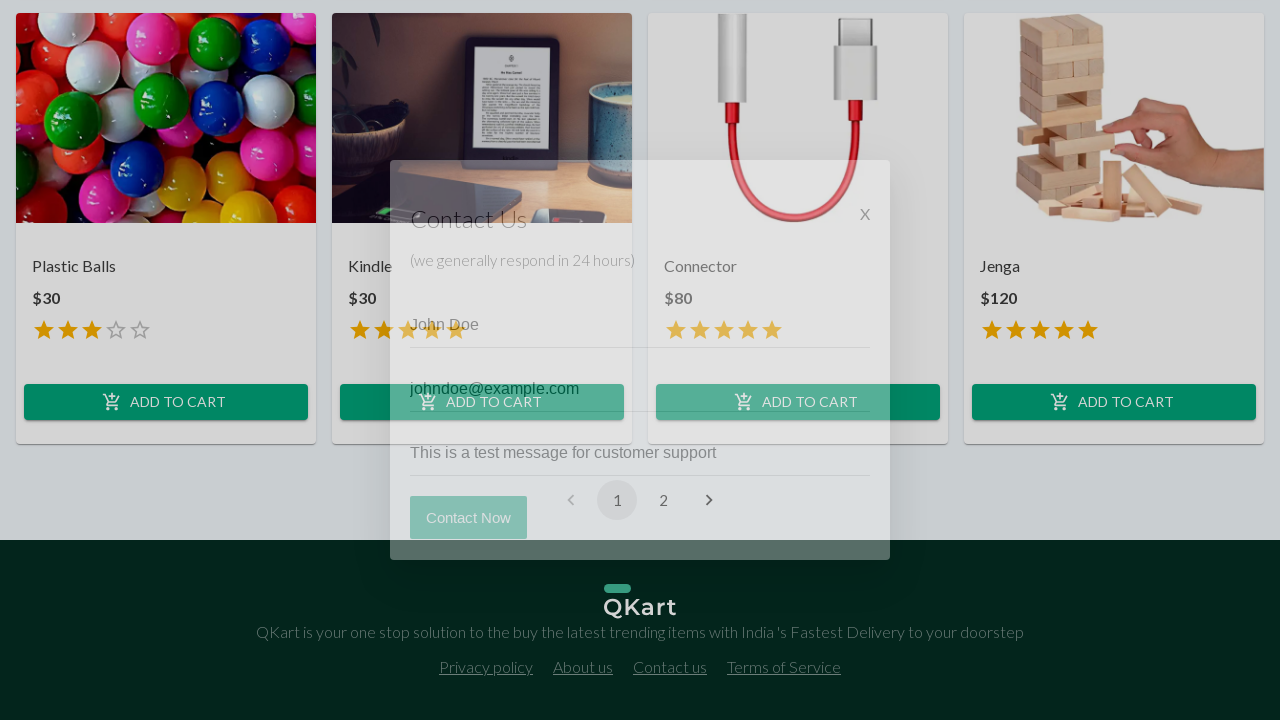

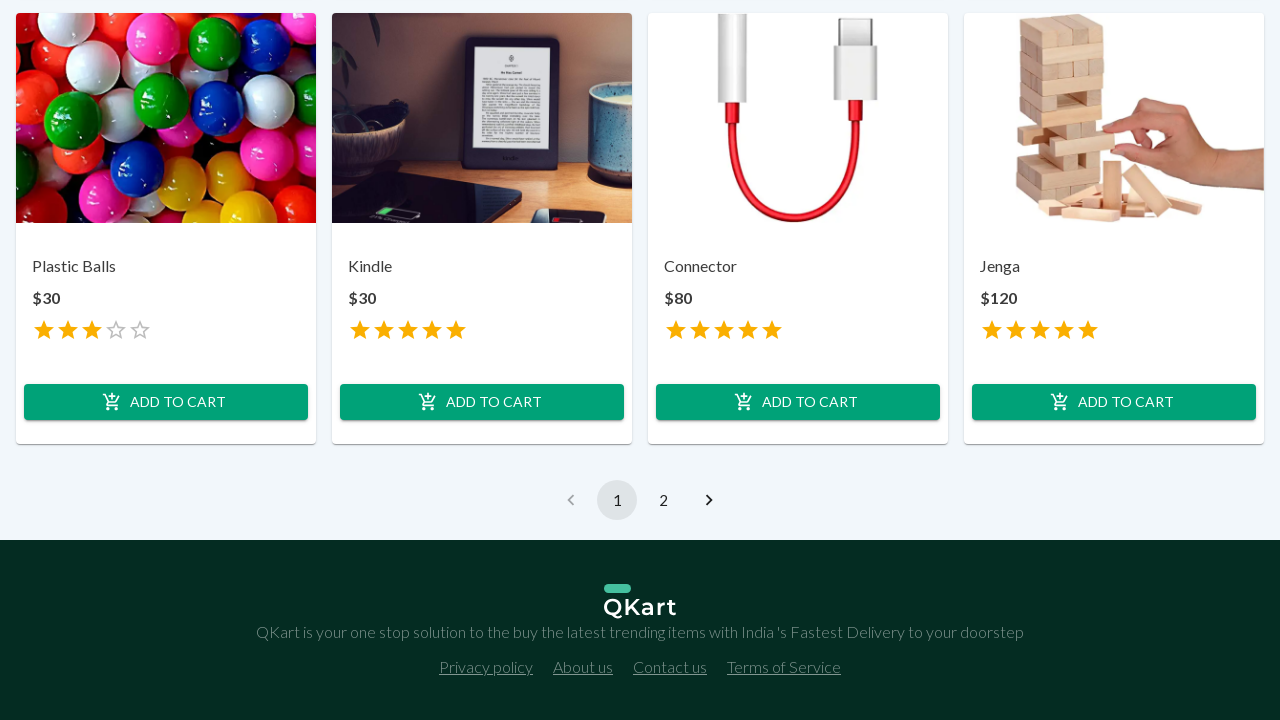